Tests a To-Do app by clicking on list items to mark them complete, adding a new todo item with text "LambdaTest", and verifying the heading is displayed

Starting URL: https://stage-lambda-devops-use-only.lambdatestinternal.com/To-do-app/index.html

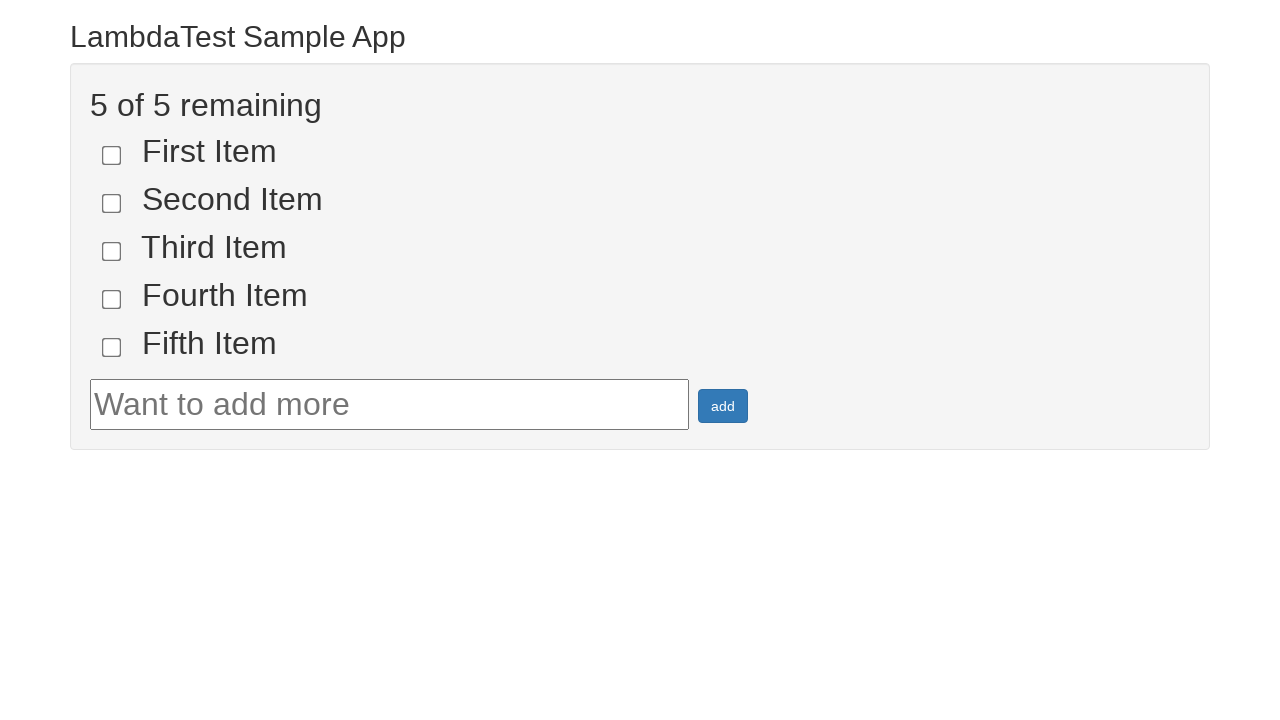

Set viewport size to 1920x1080
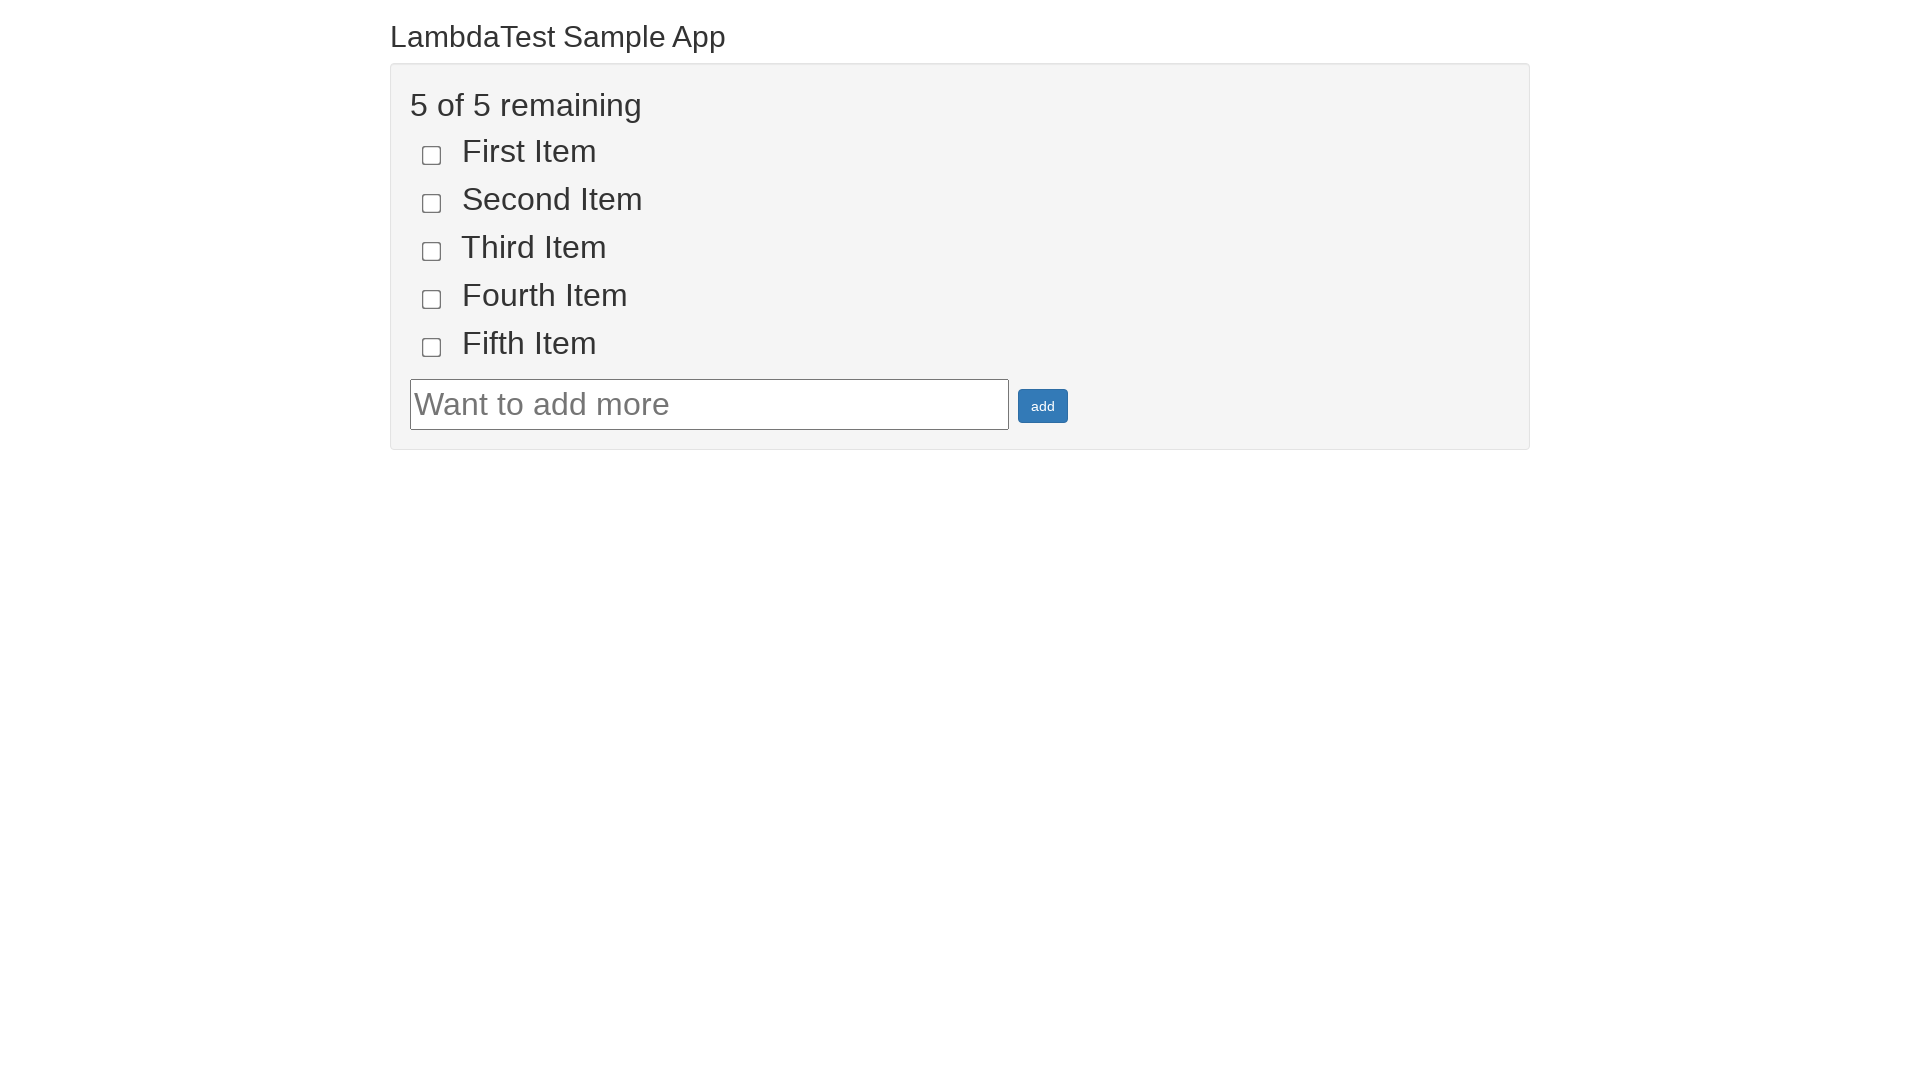

Clicked first list item to mark complete at (432, 155) on [name='li1']
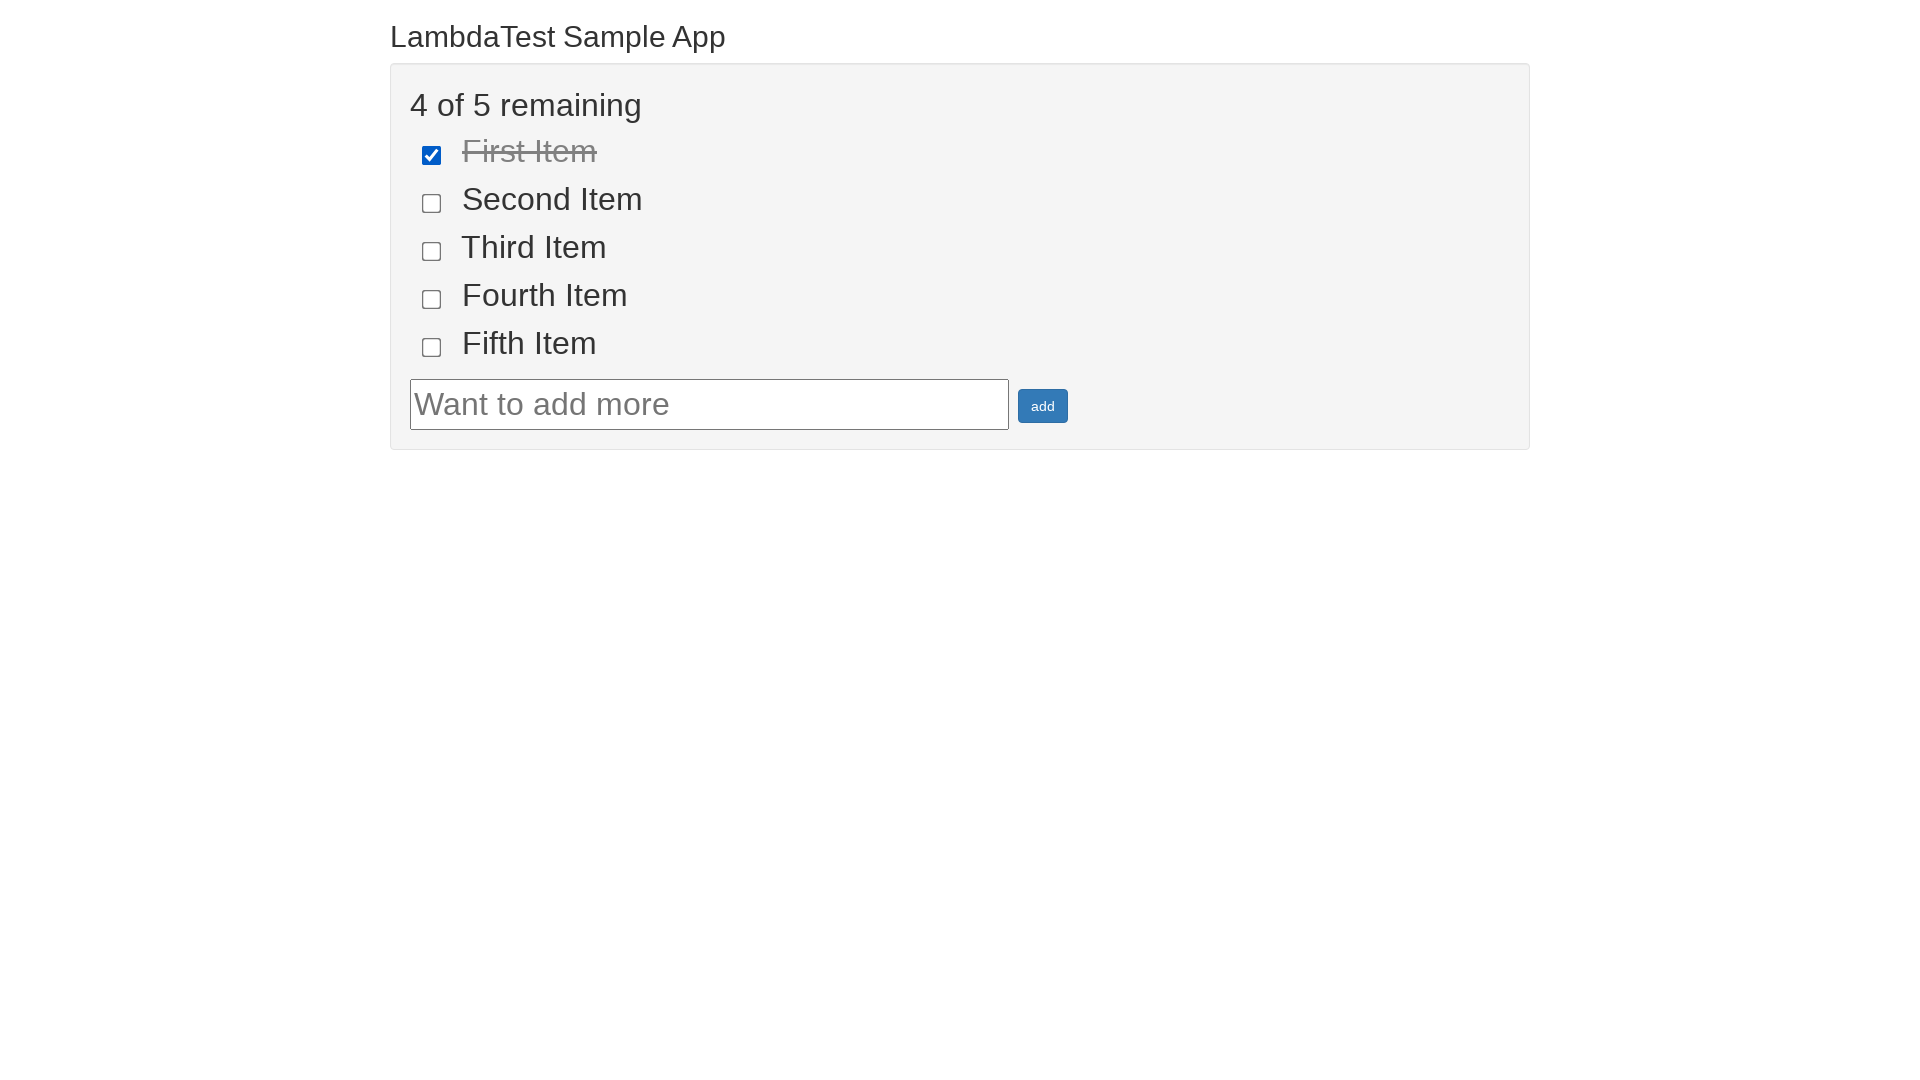

Clicked second list item to mark complete at (432, 203) on [name='li2']
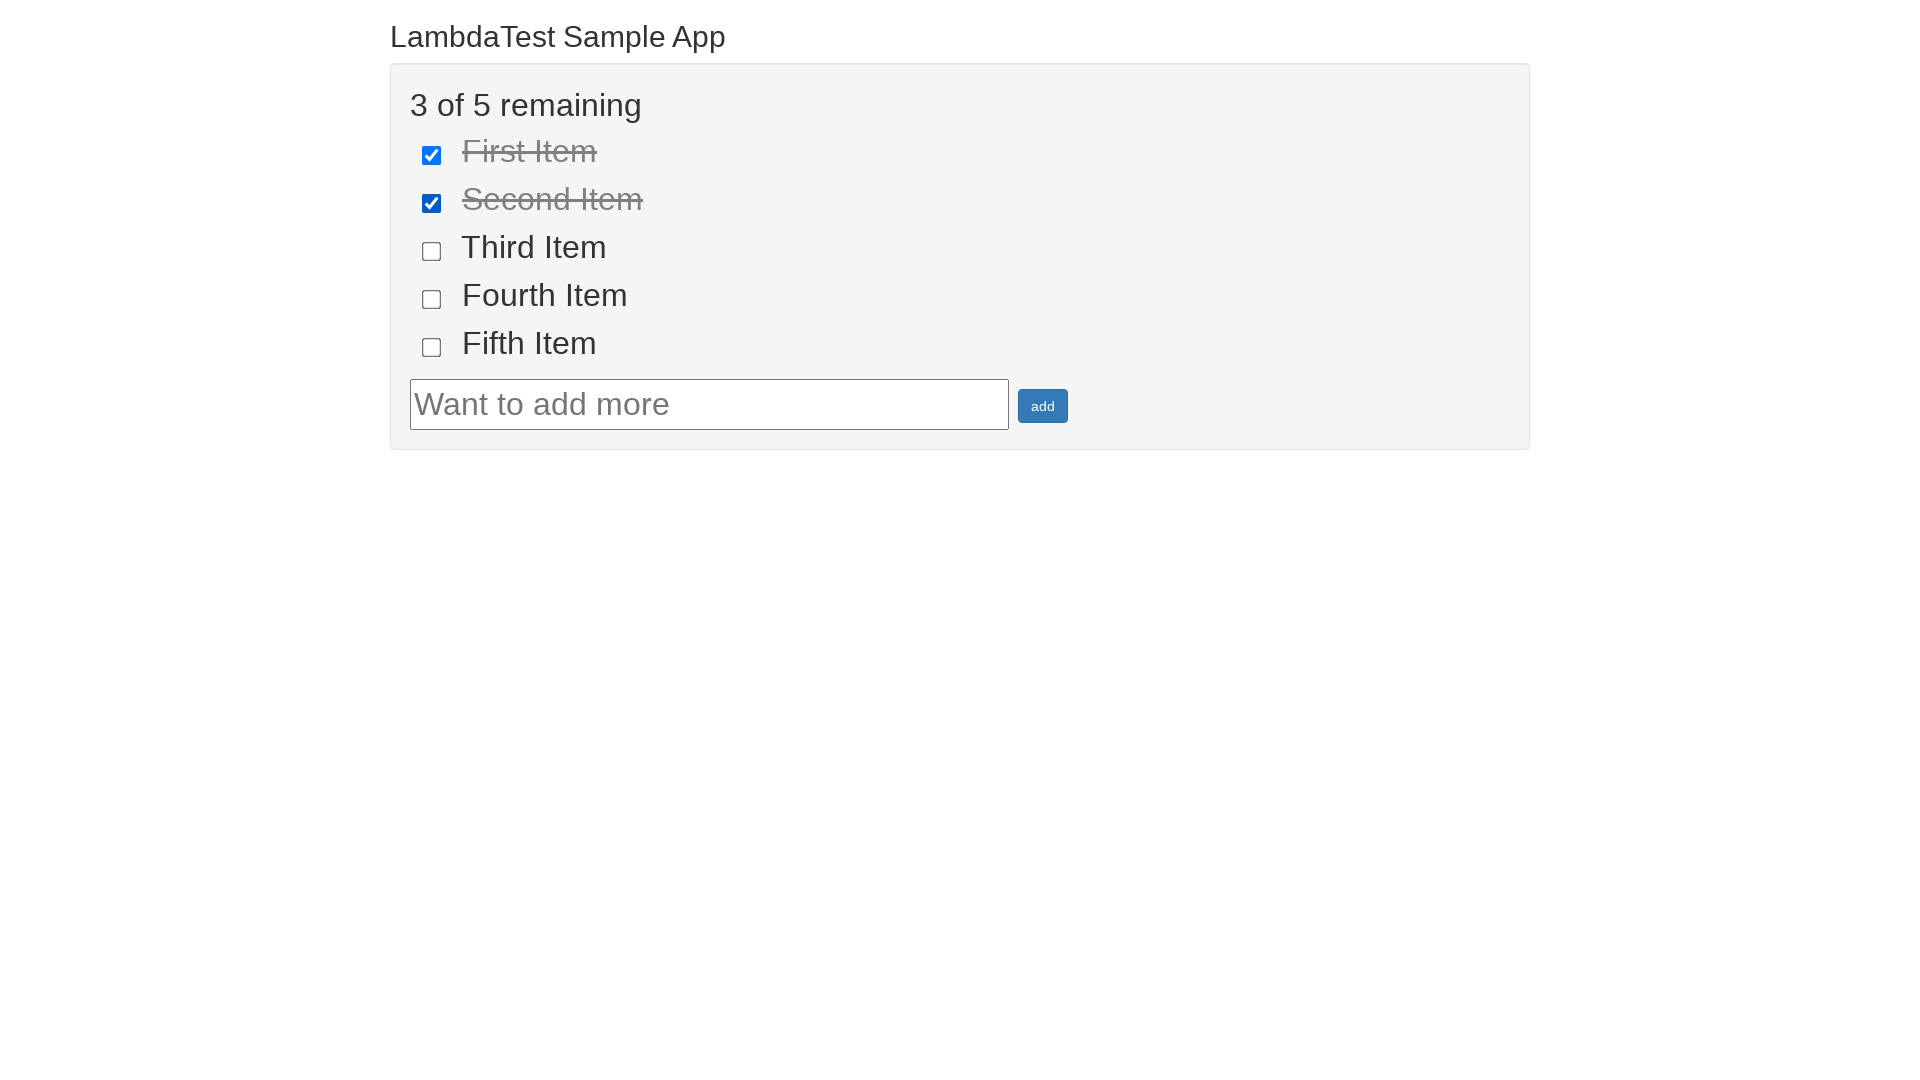

Filled todo input field with 'LambdaTest' on #sampletodotext
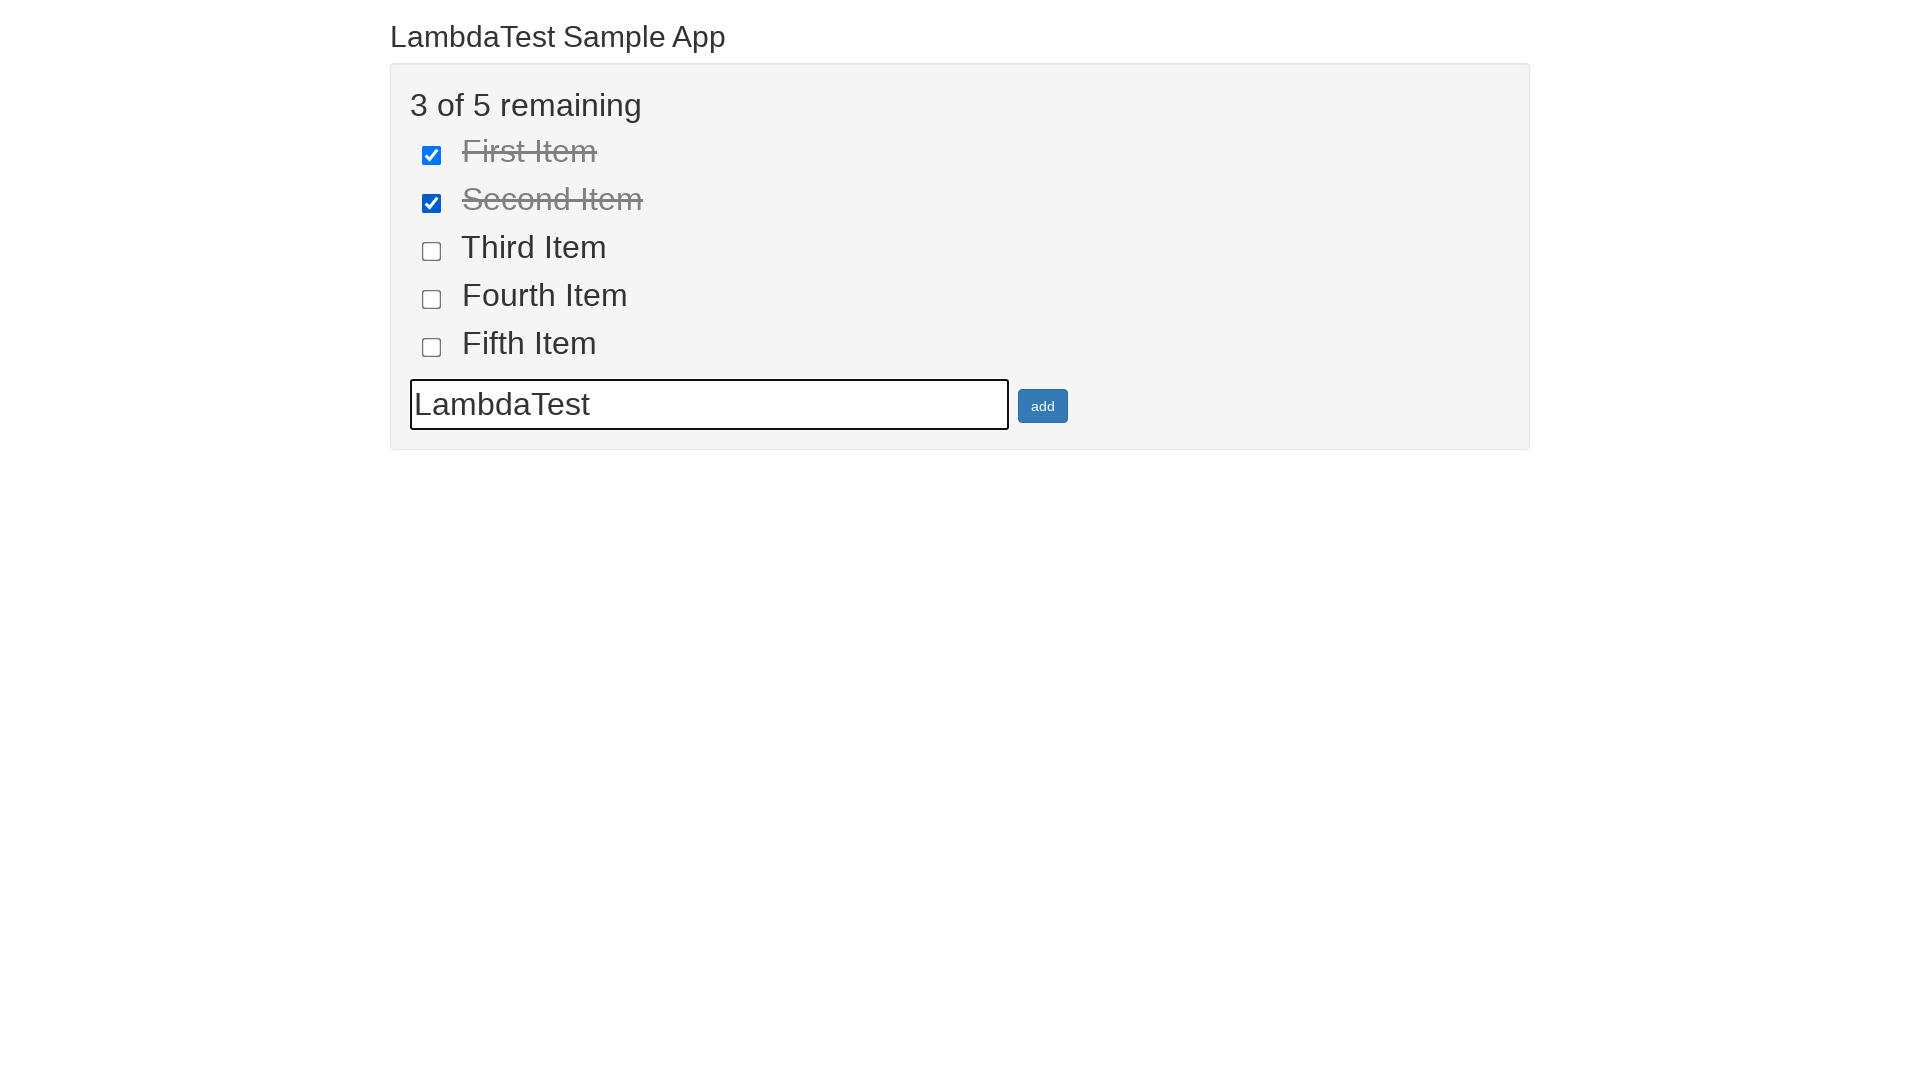

Clicked add button to create new todo item at (1043, 406) on #addbutton
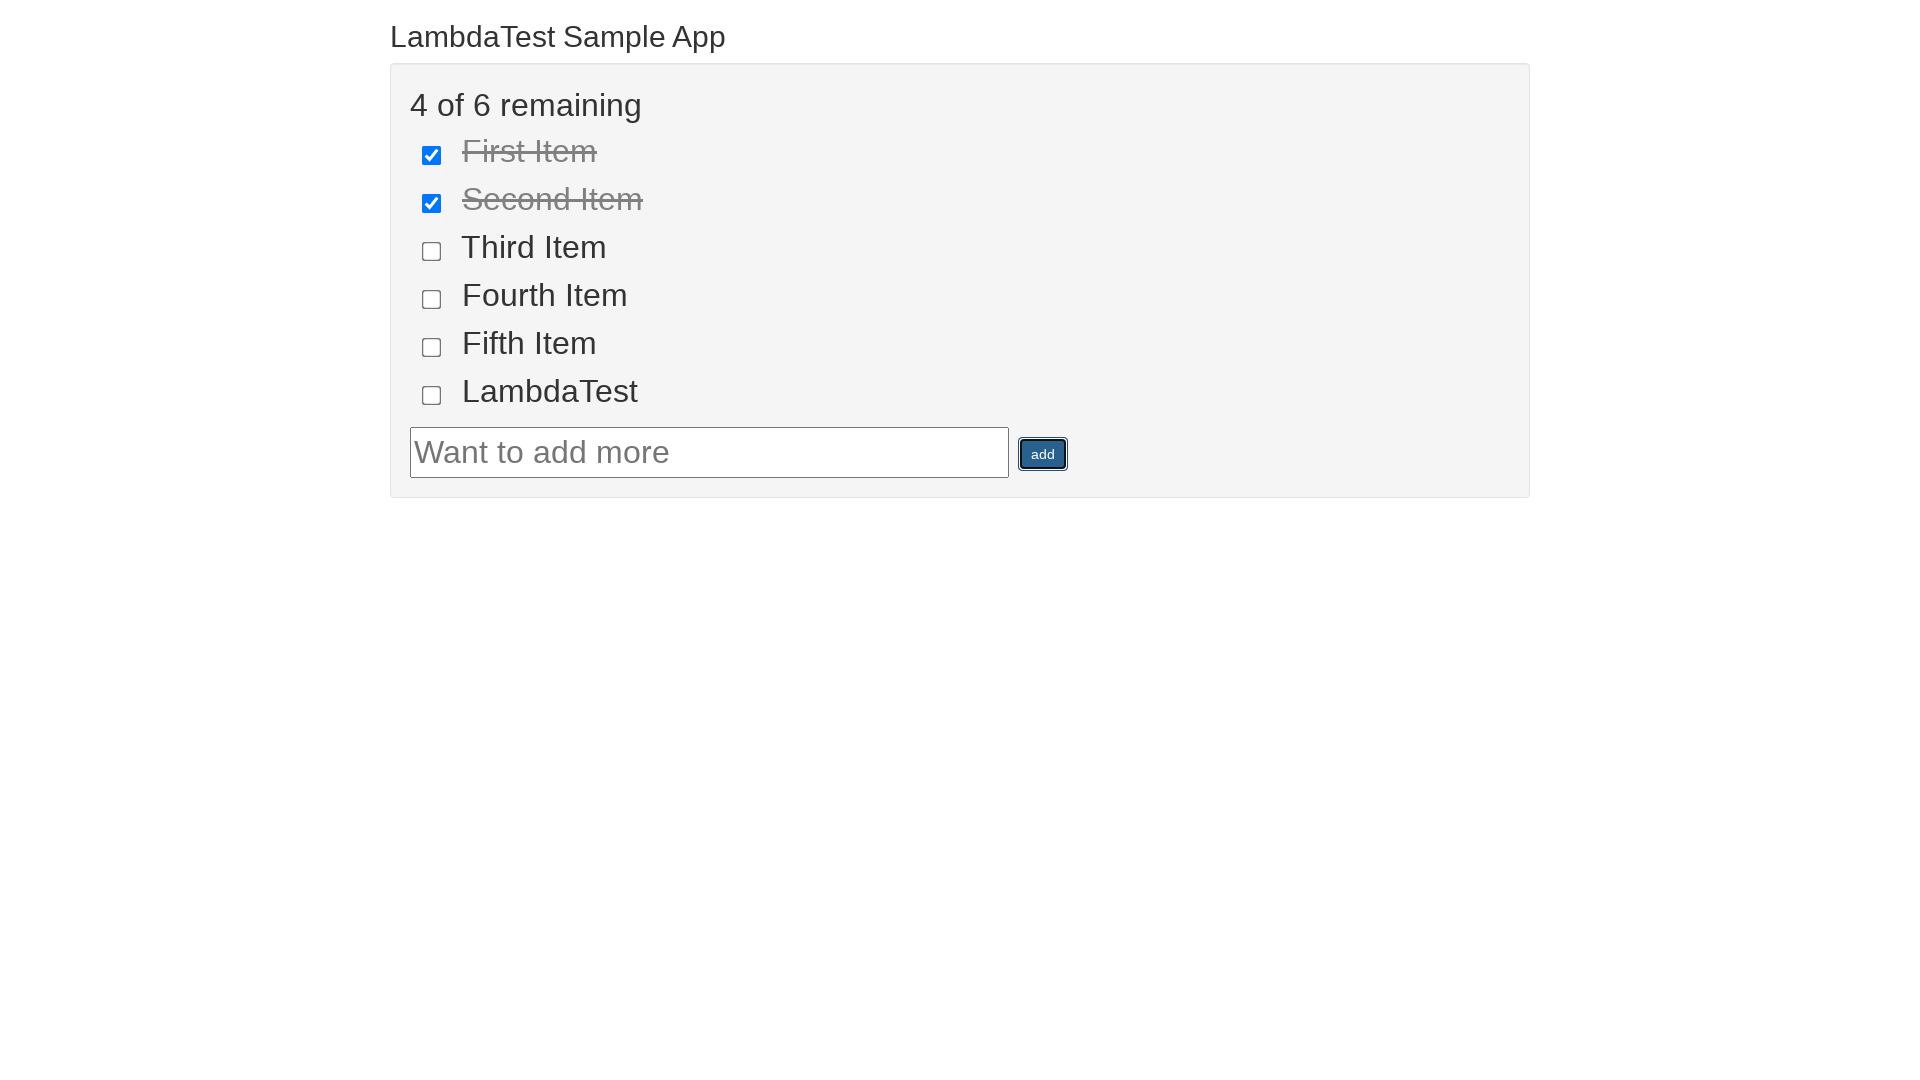

Verified heading is visible
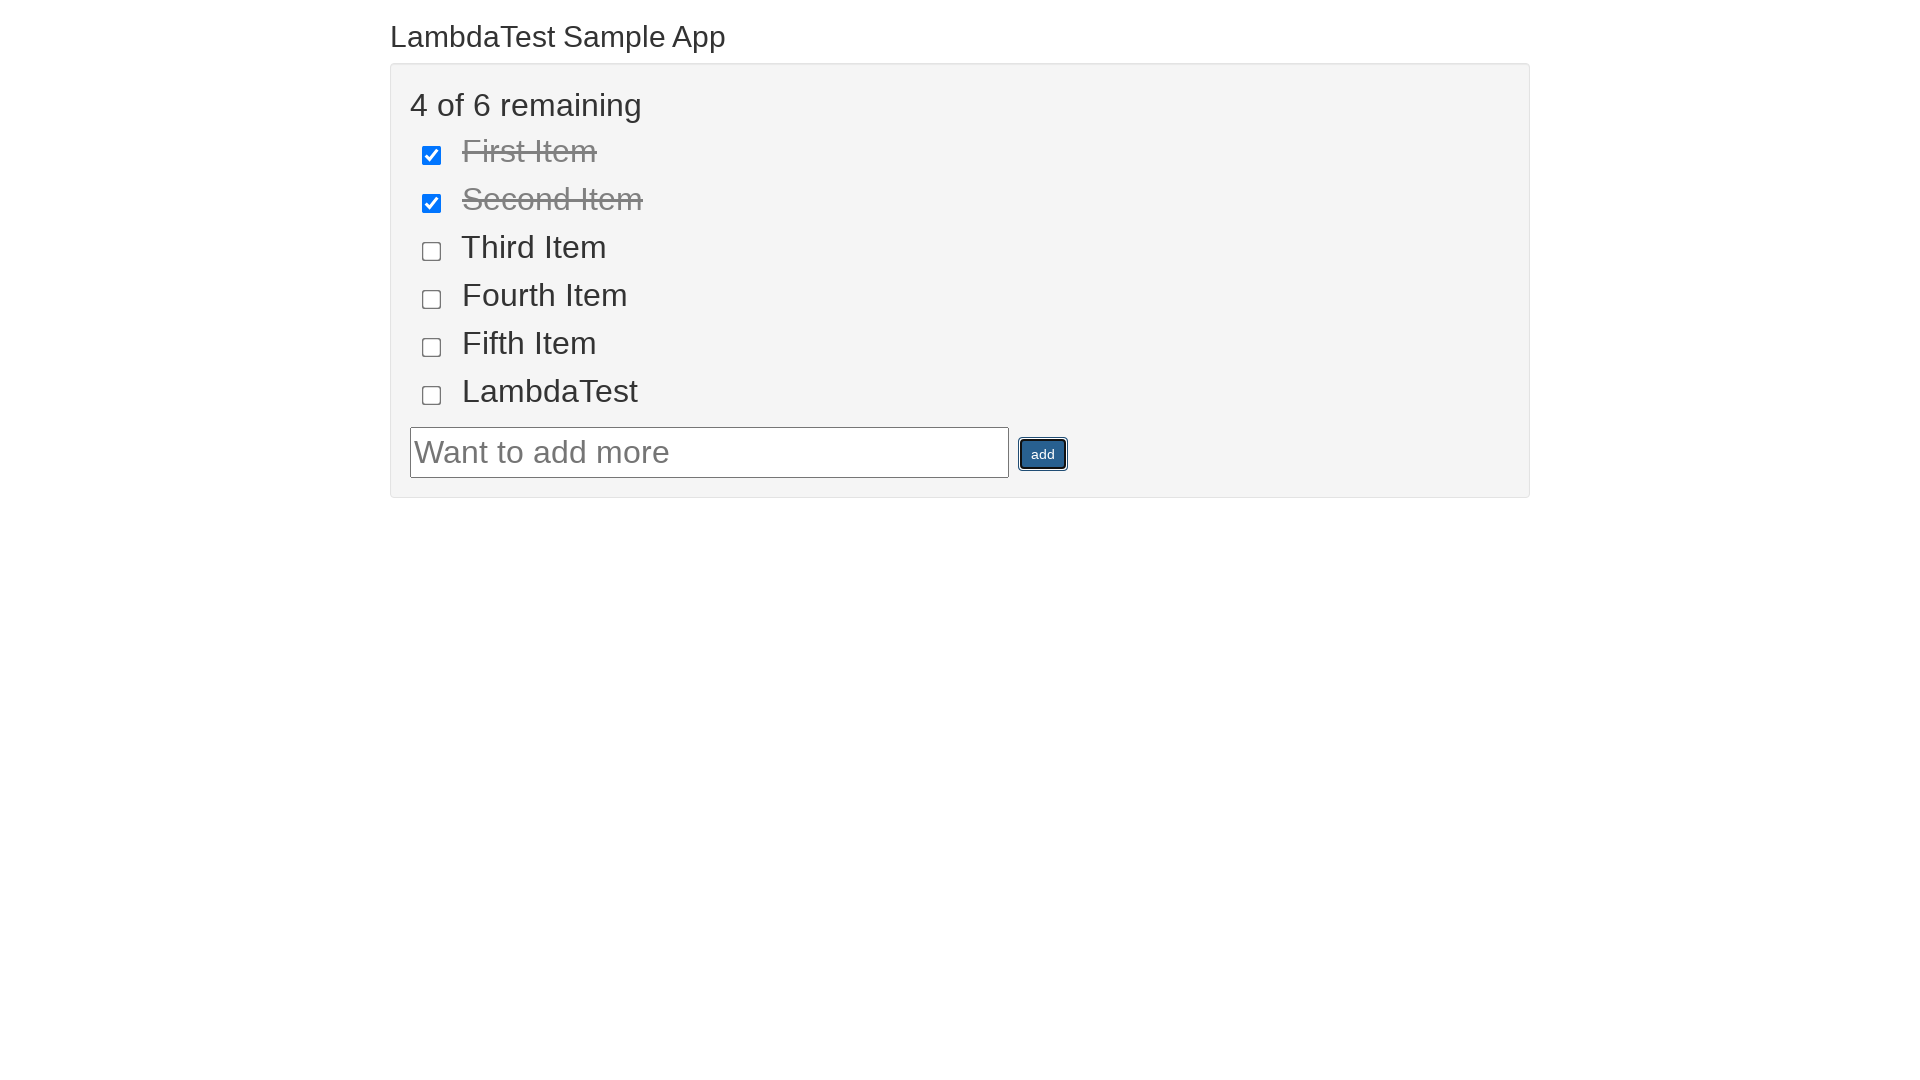

Clicked on the heading at (960, 36) on .container h2
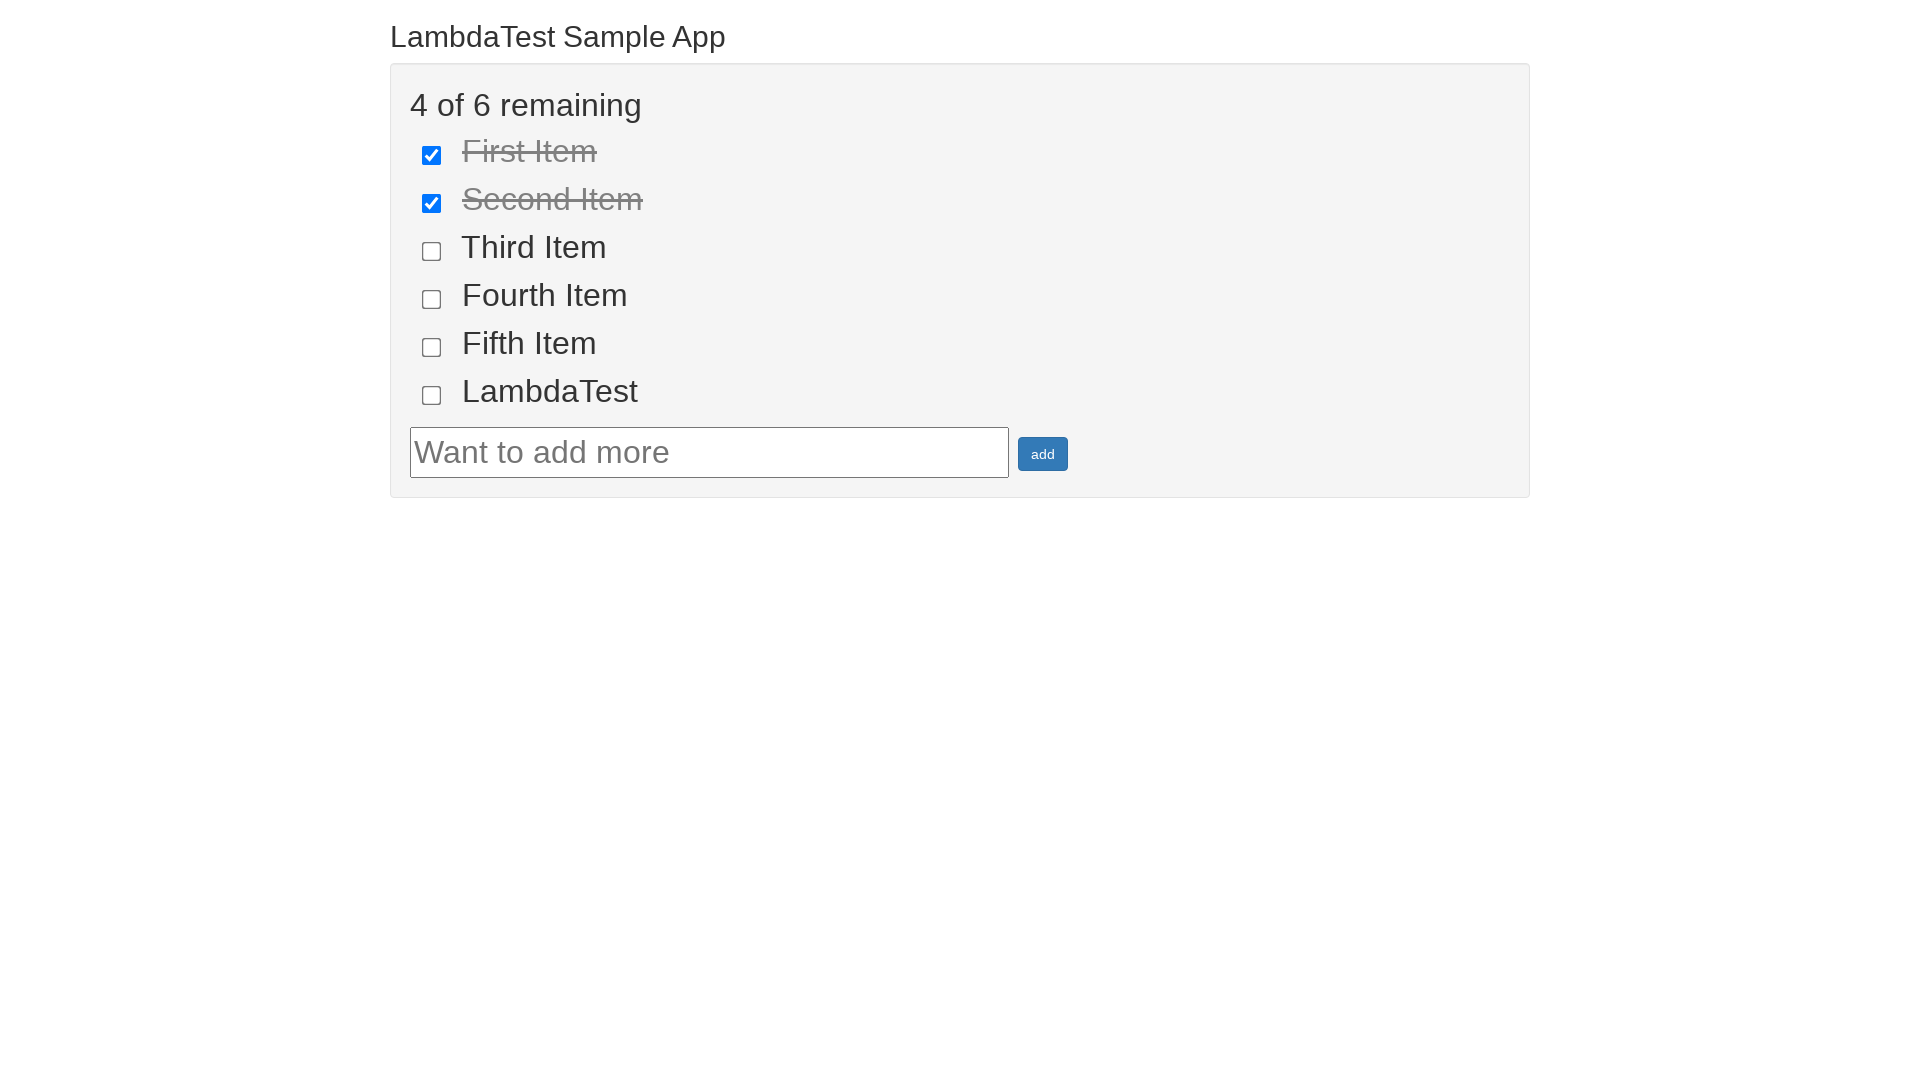

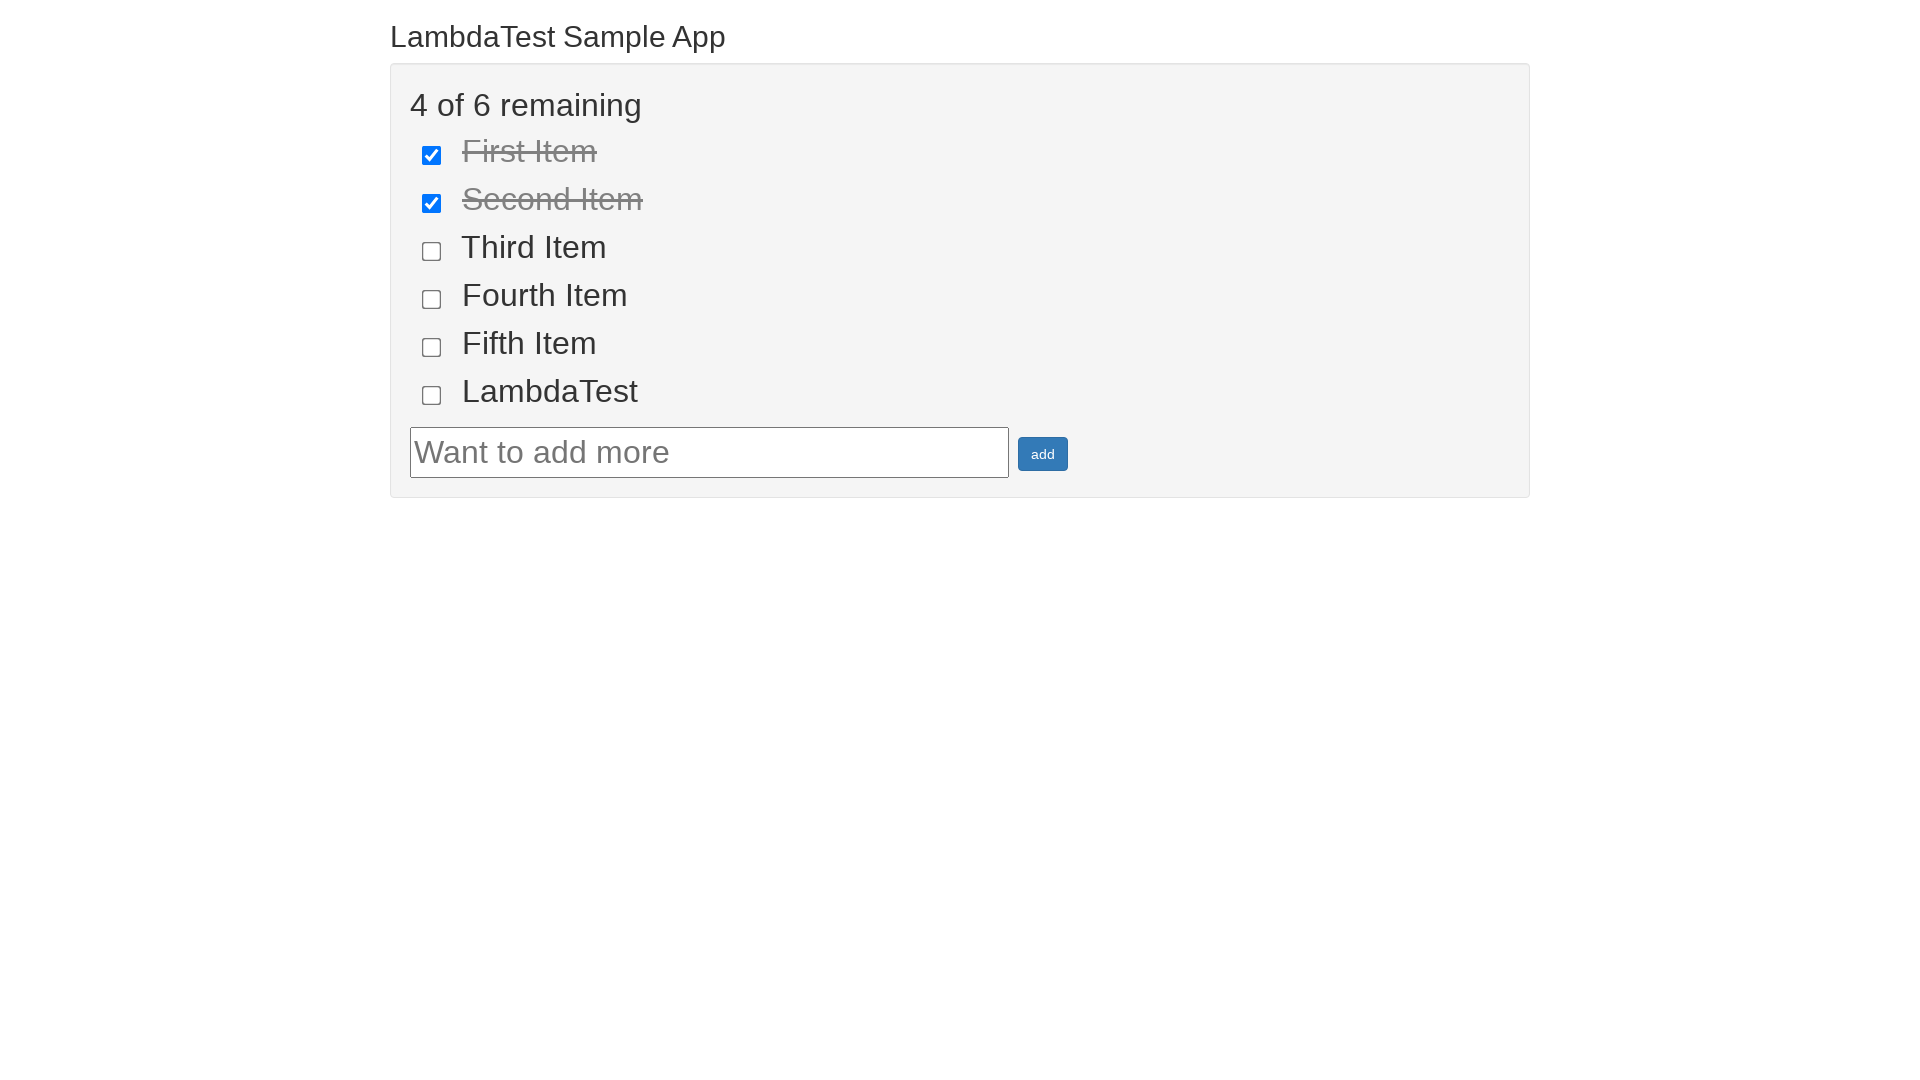